Tests the Text Box form using XPath locators to fill all fields and verify the output displays correctly

Starting URL: https://demoqa.com/

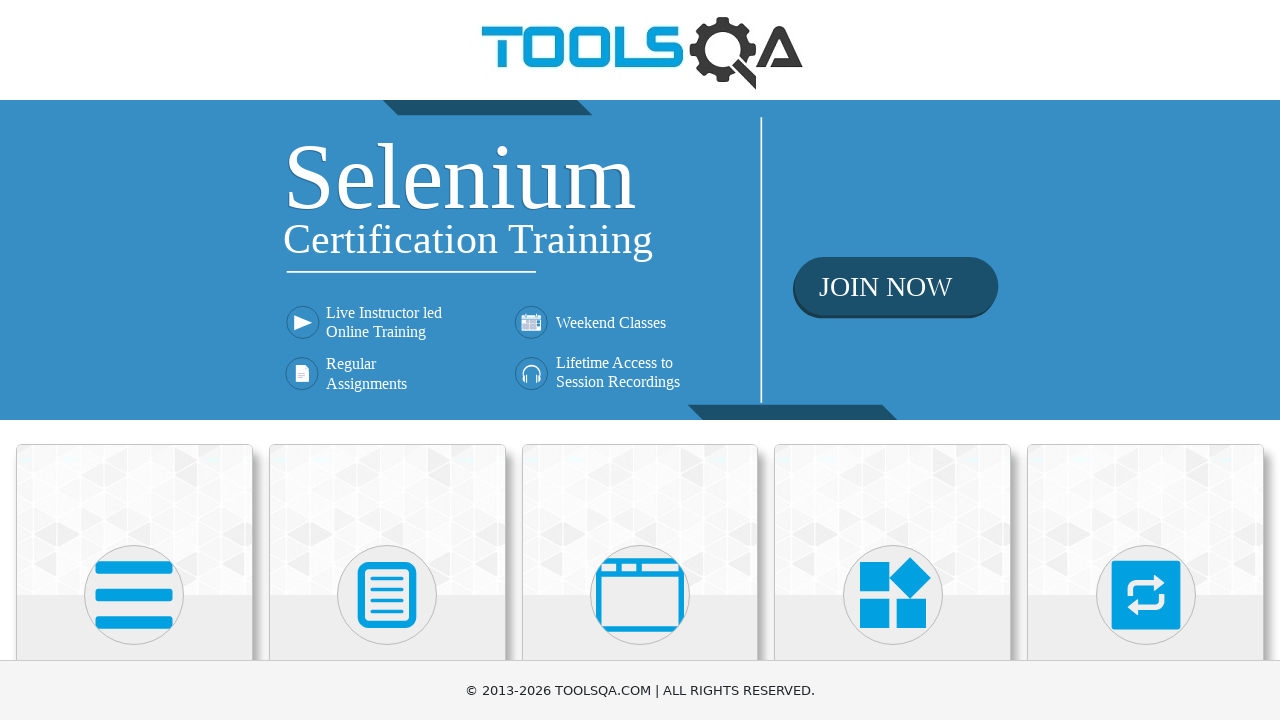

Clicked on Elements button at (134, 360) on xpath=//h5[1]
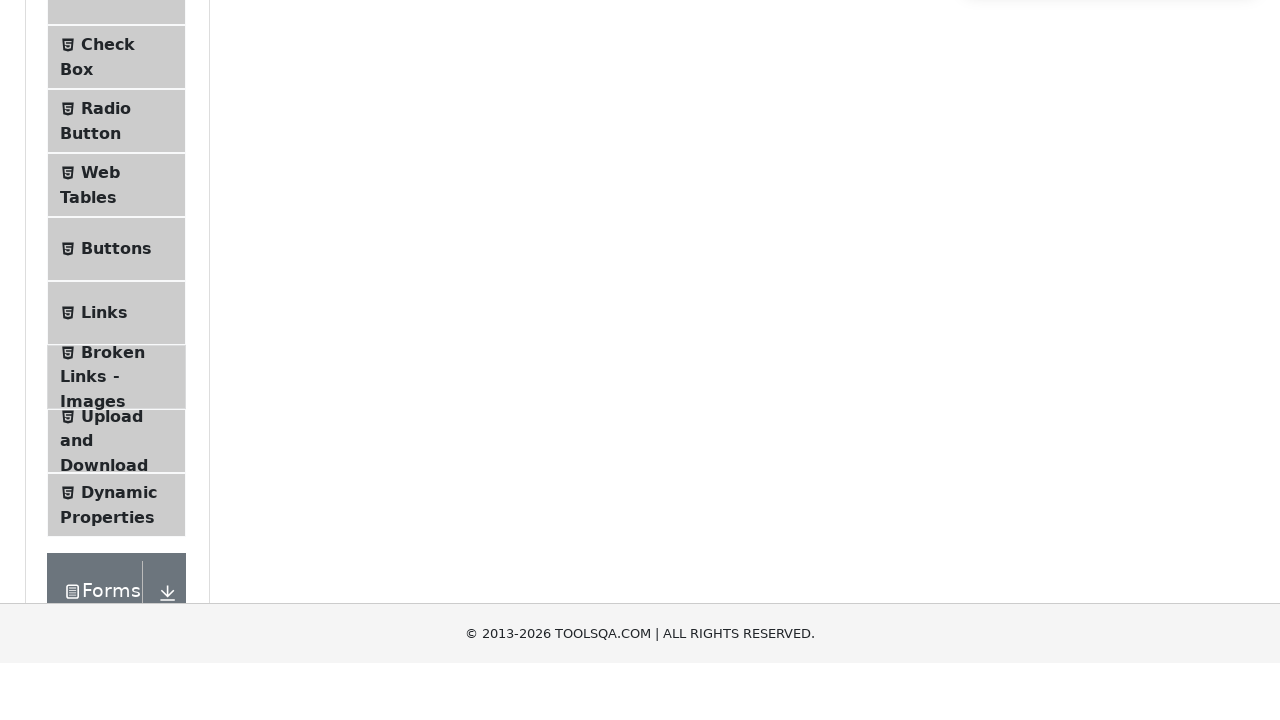

Clicked on Text Box tab at (119, 261) on xpath=//span[text()='Text Box']
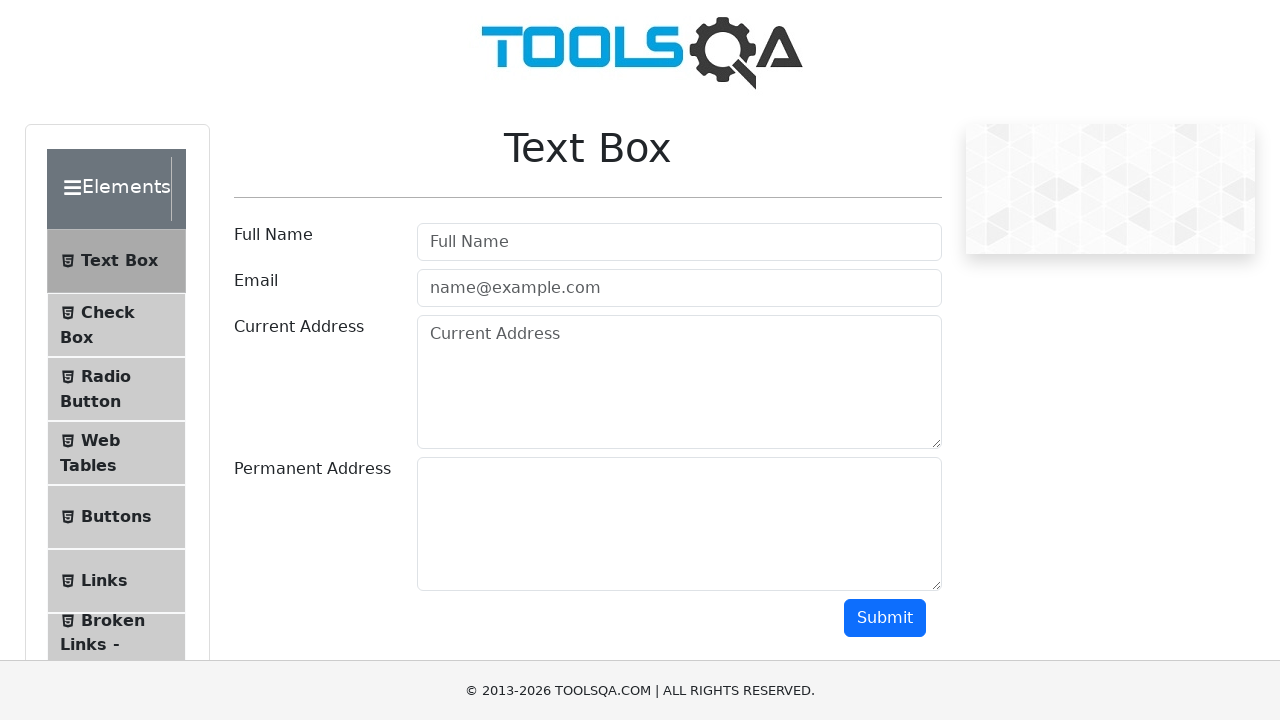

Filled Full Name field with 'Nat' on input[placeholder='Full Name']
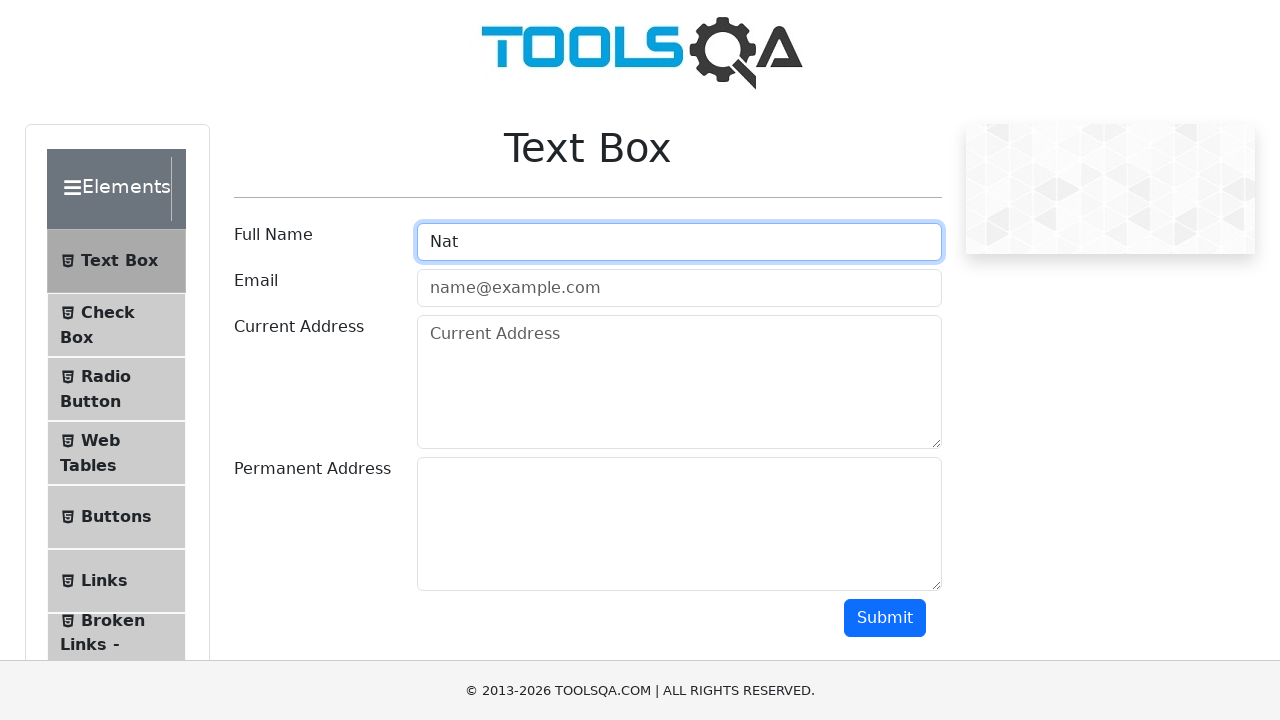

Filled Email field with 'new@new.new' on #userEmail
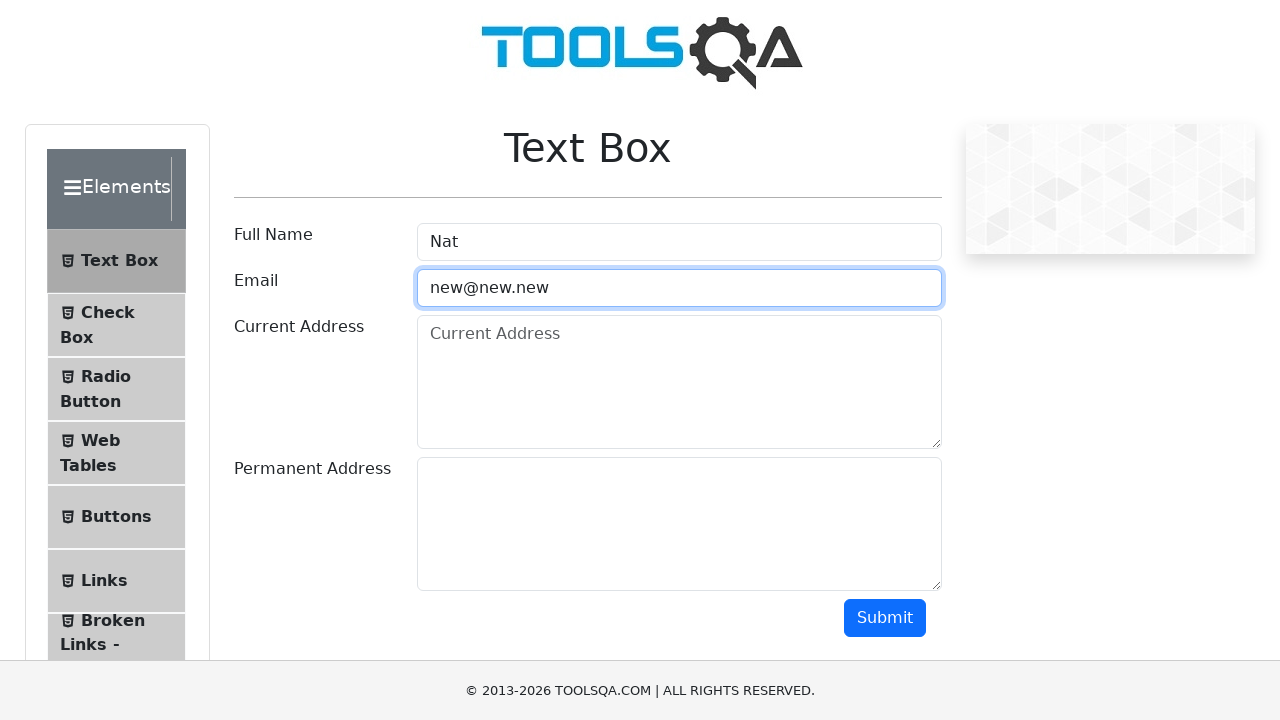

Filled Current Address field with 'USA' on #currentAddress
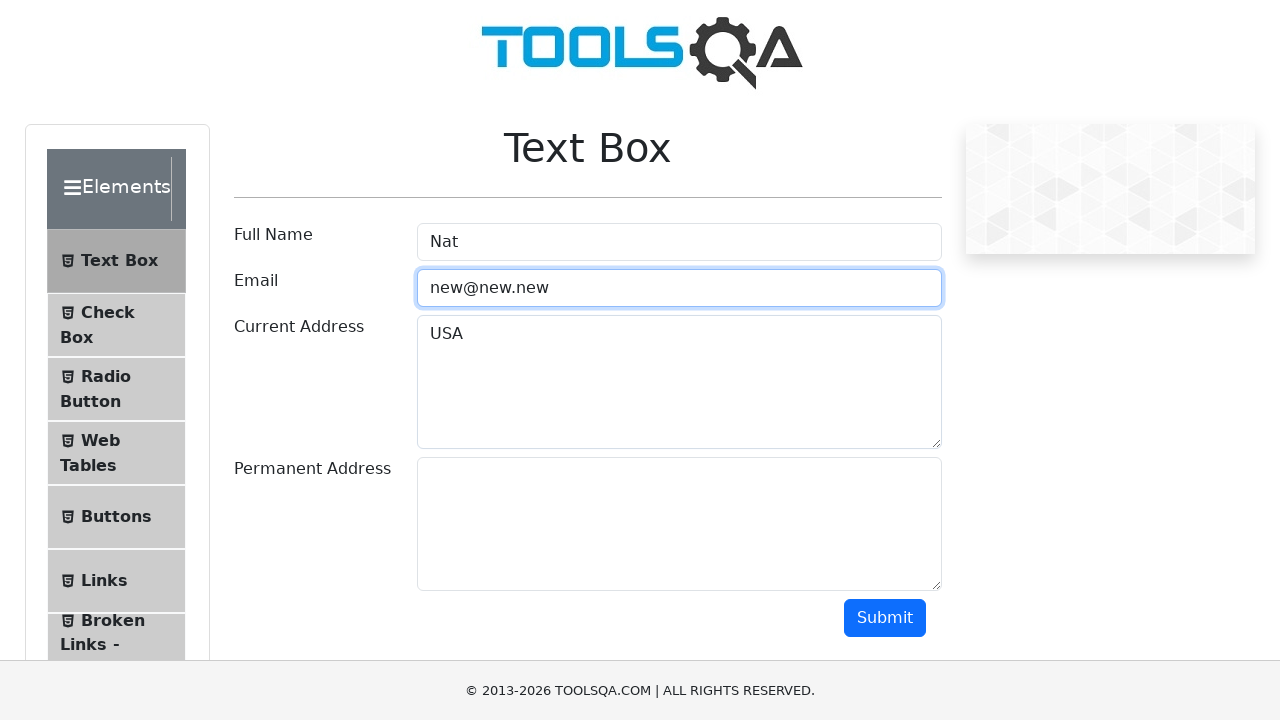

Filled Permanent Address field with 'NY' on #permanentAddress
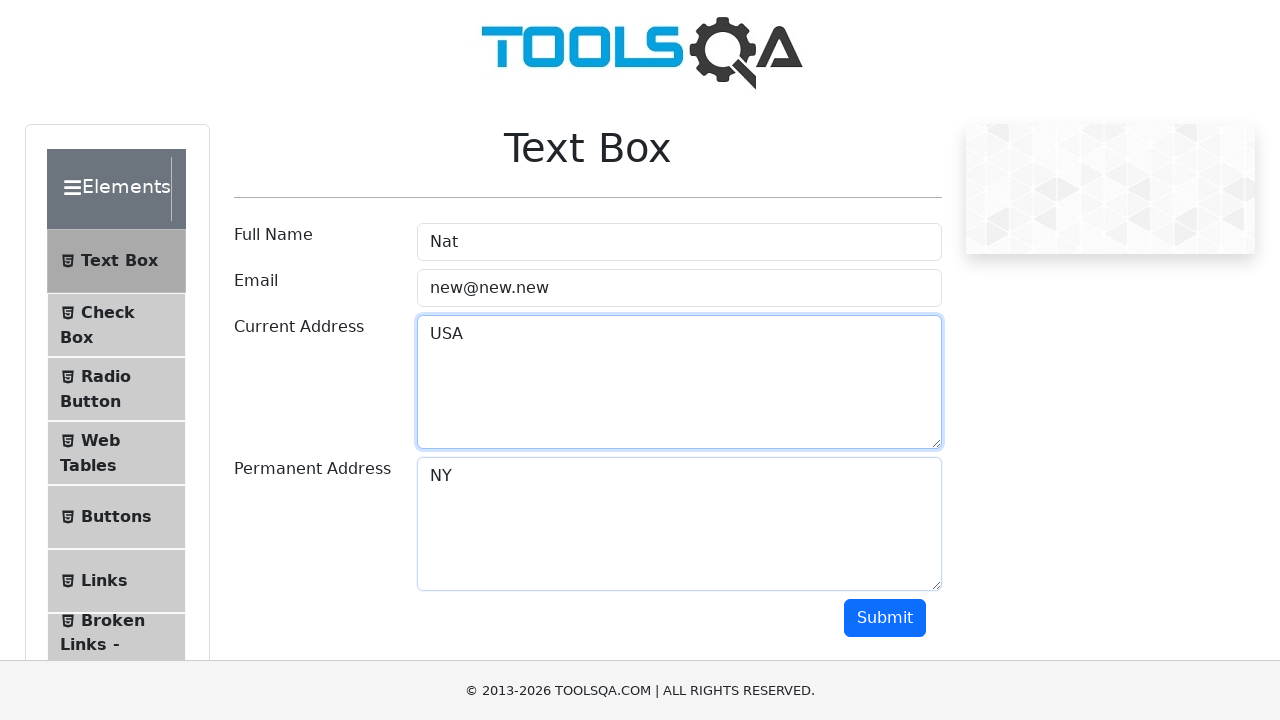

Clicked submit button to submit form at (885, 618) on #submit
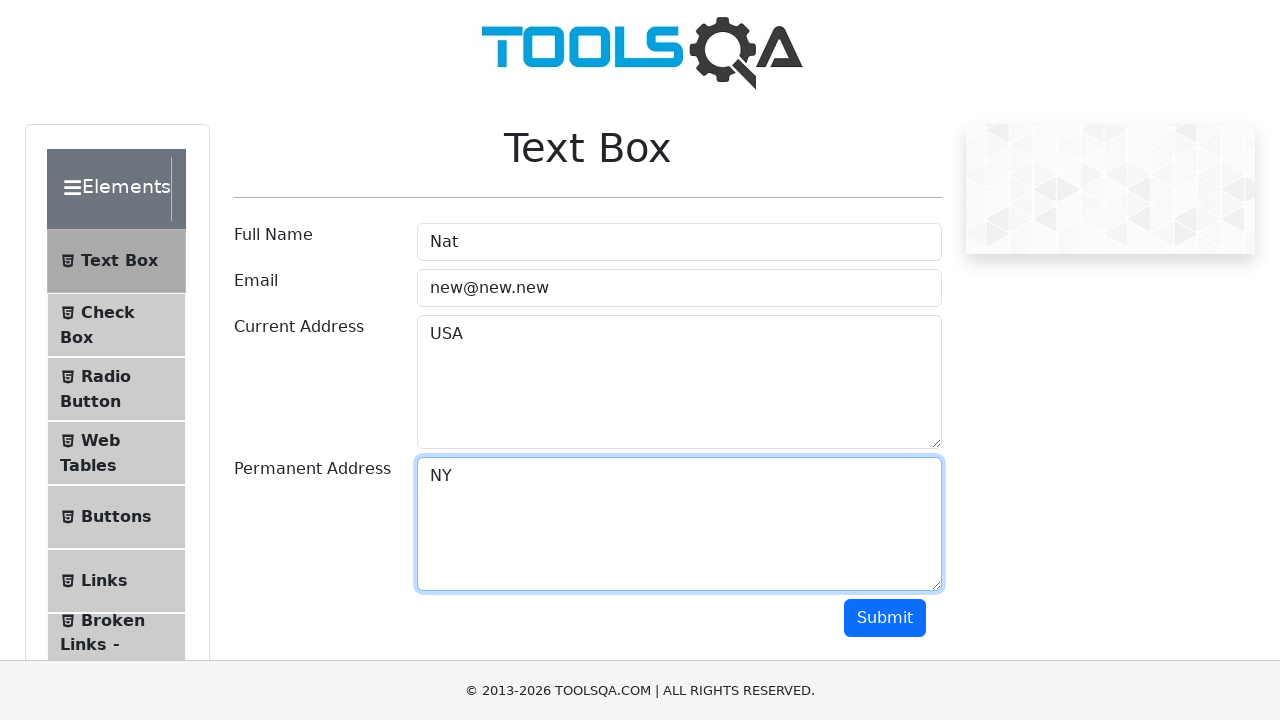

Output section loaded with form submission results
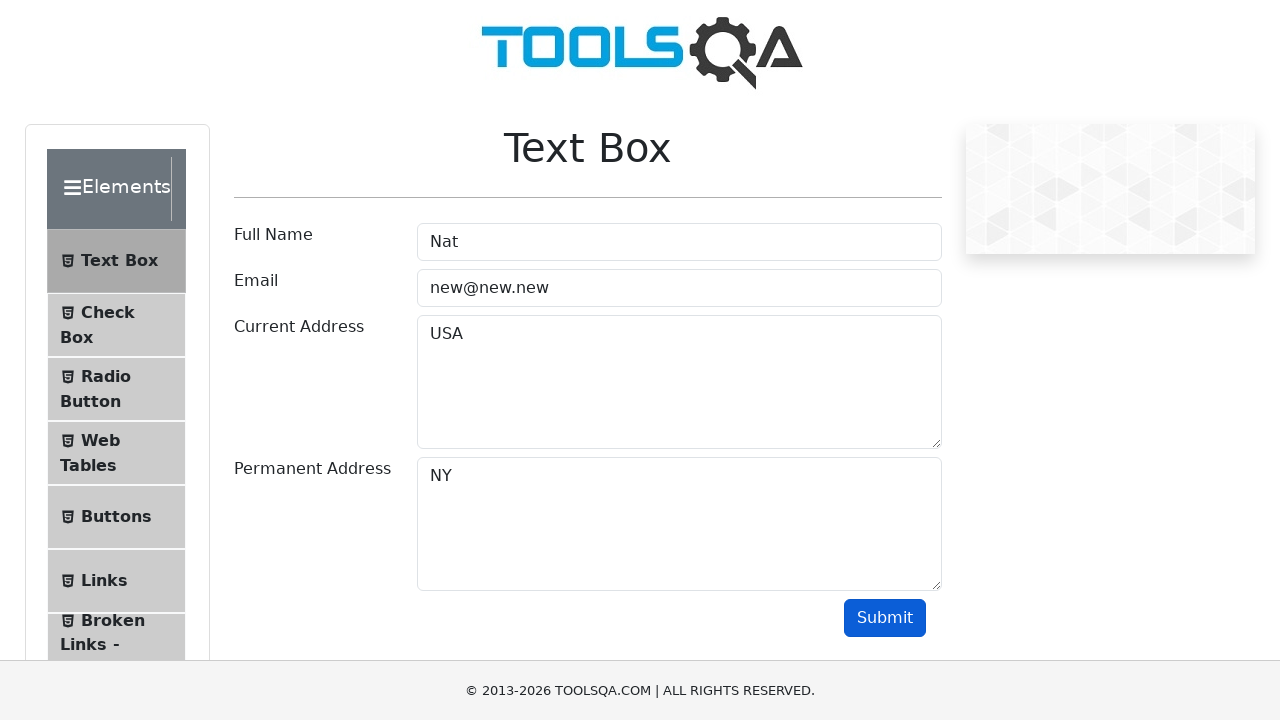

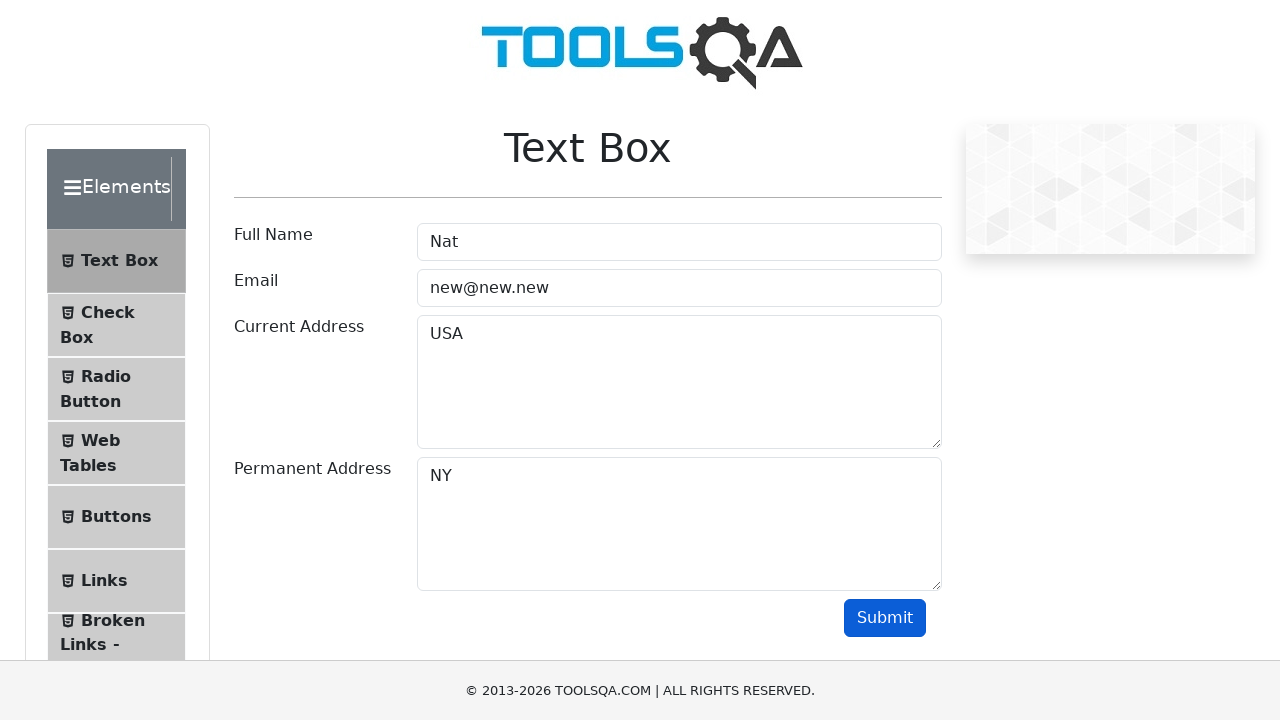